Tests basic page interactions including hovering over a header, clicking a button that triggers an alert, accepting the alert, and filling in a first name input field

Starting URL: https://testeroprogramowania.github.io/selenium/basics.html

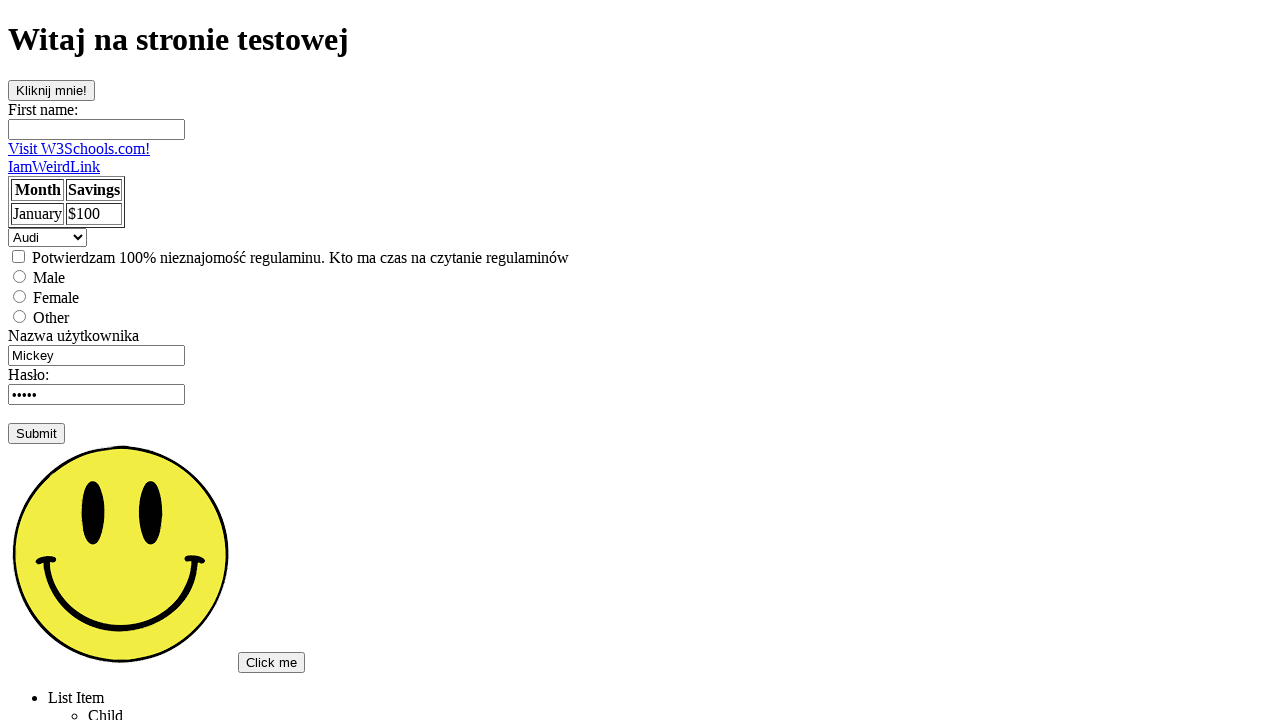

Hovered over the h1 header element at (640, 40) on h1
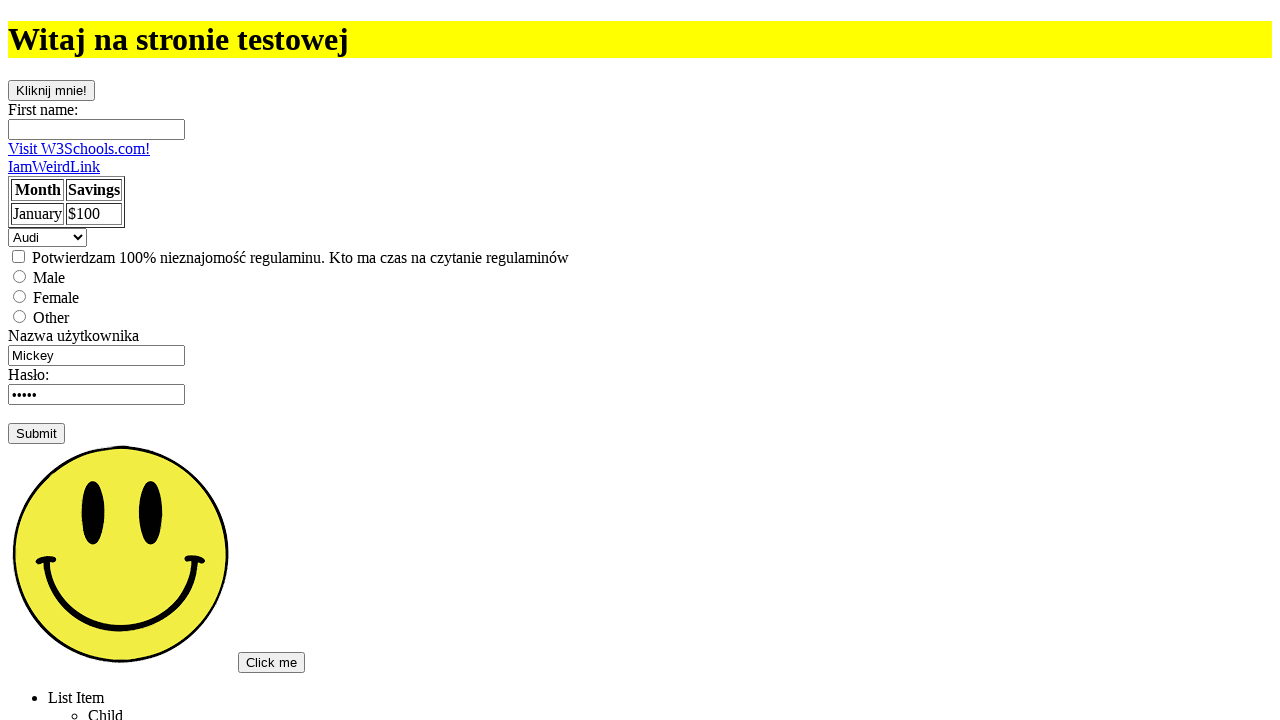

Clicked the button that triggers an alert at (52, 90) on #clickOnMe
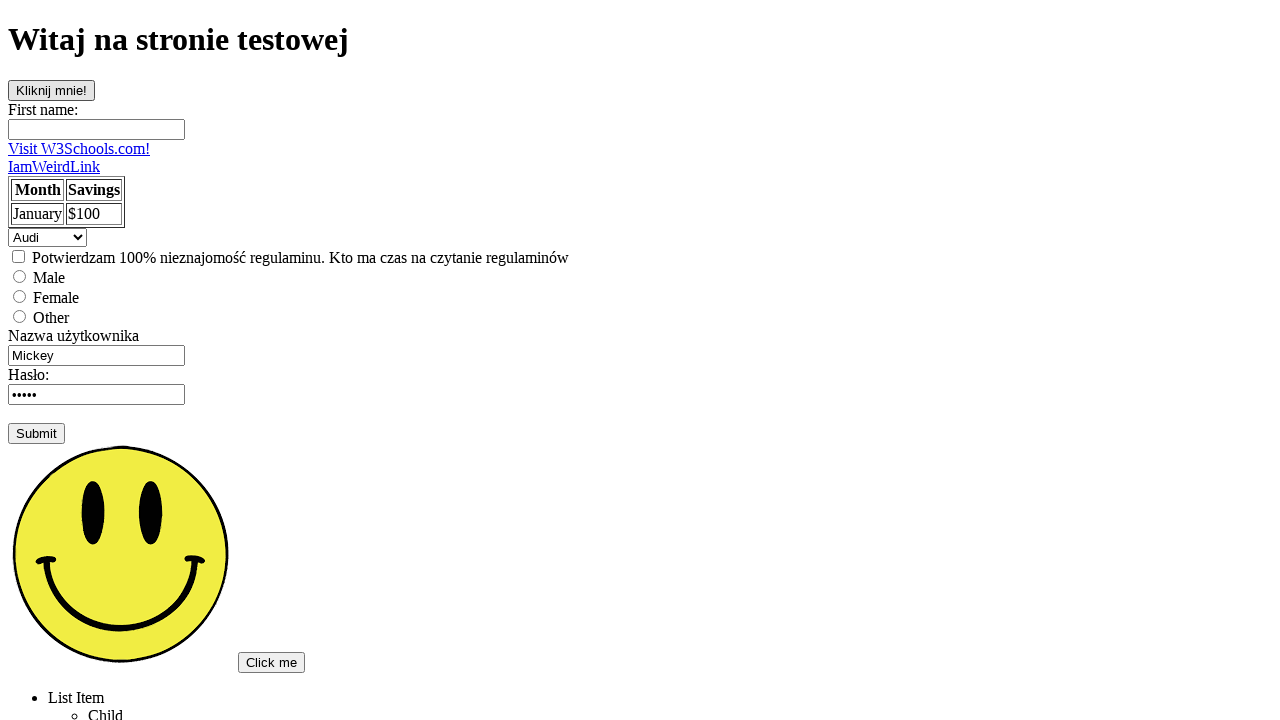

Set up dialog handler to accept alerts
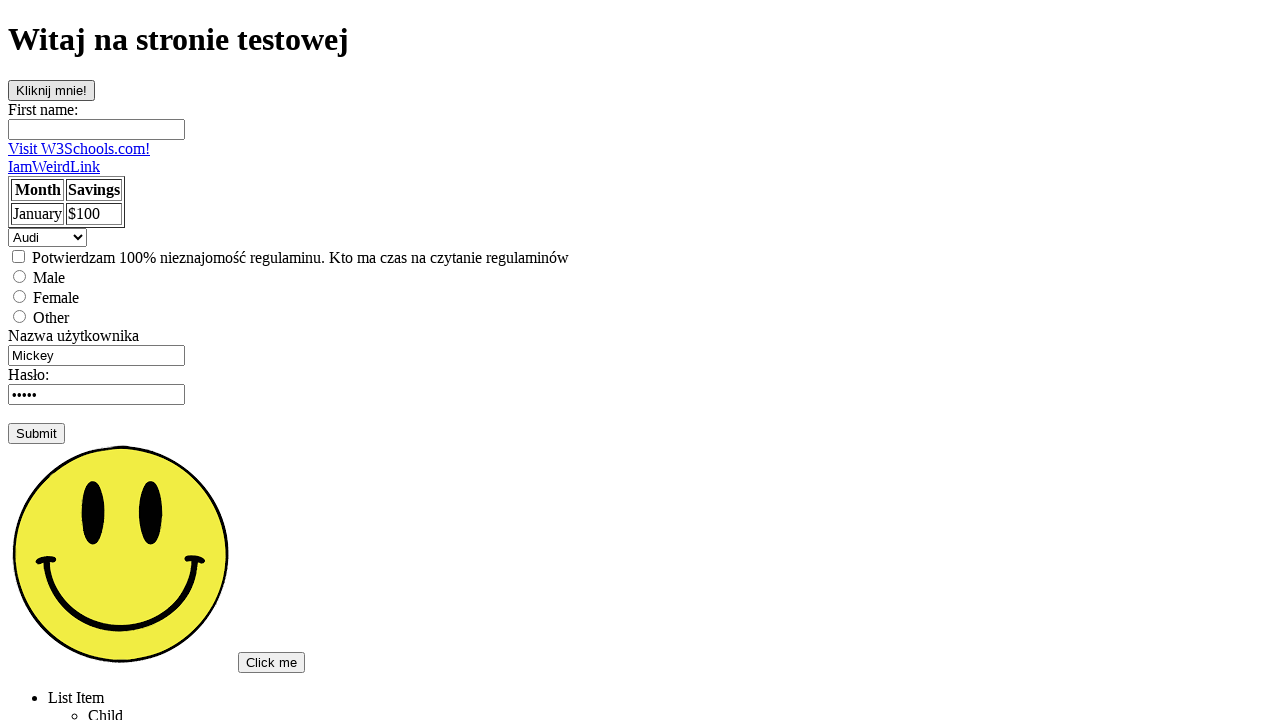

Waited for alert to be processed
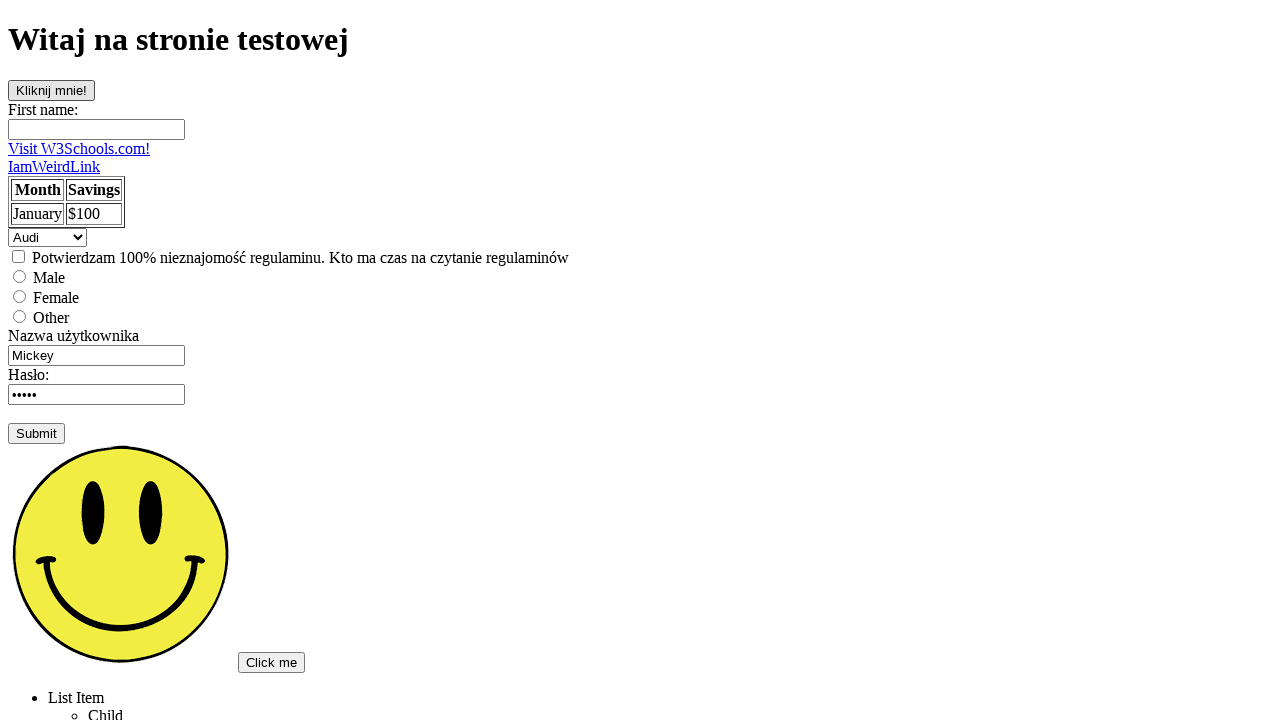

Filled in the first name field with 'Marcin' on input[name='fname']
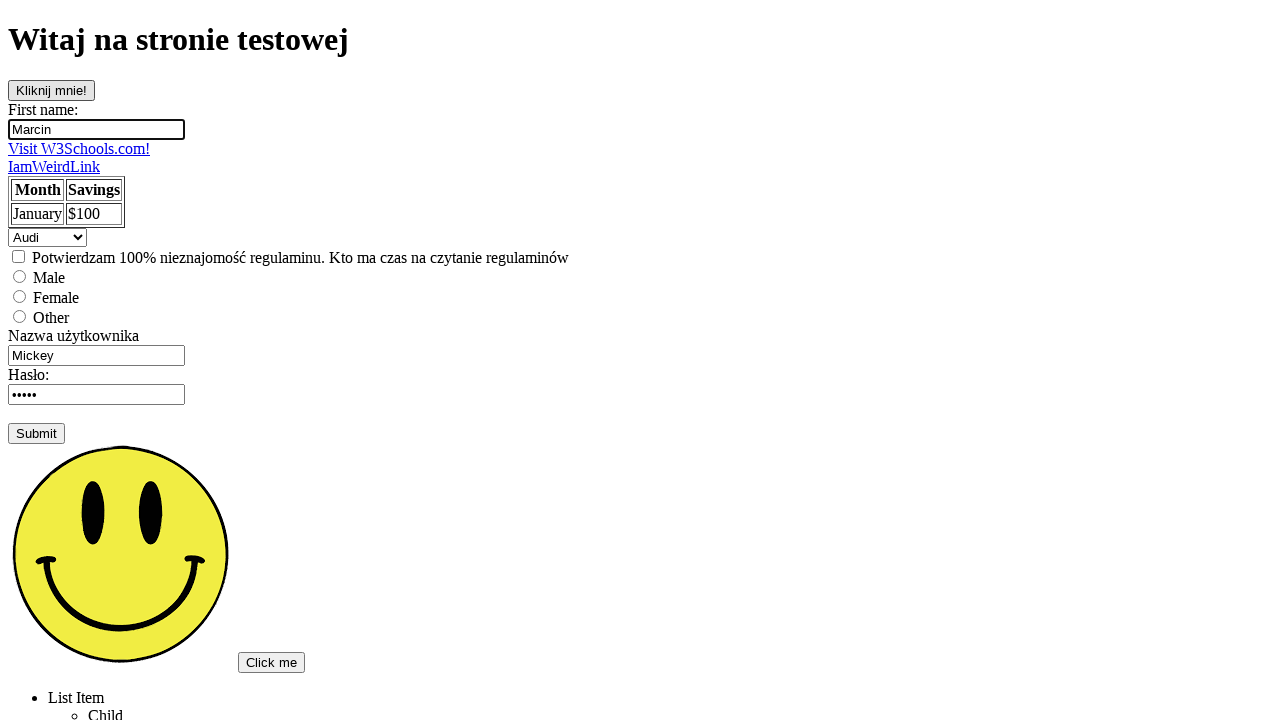

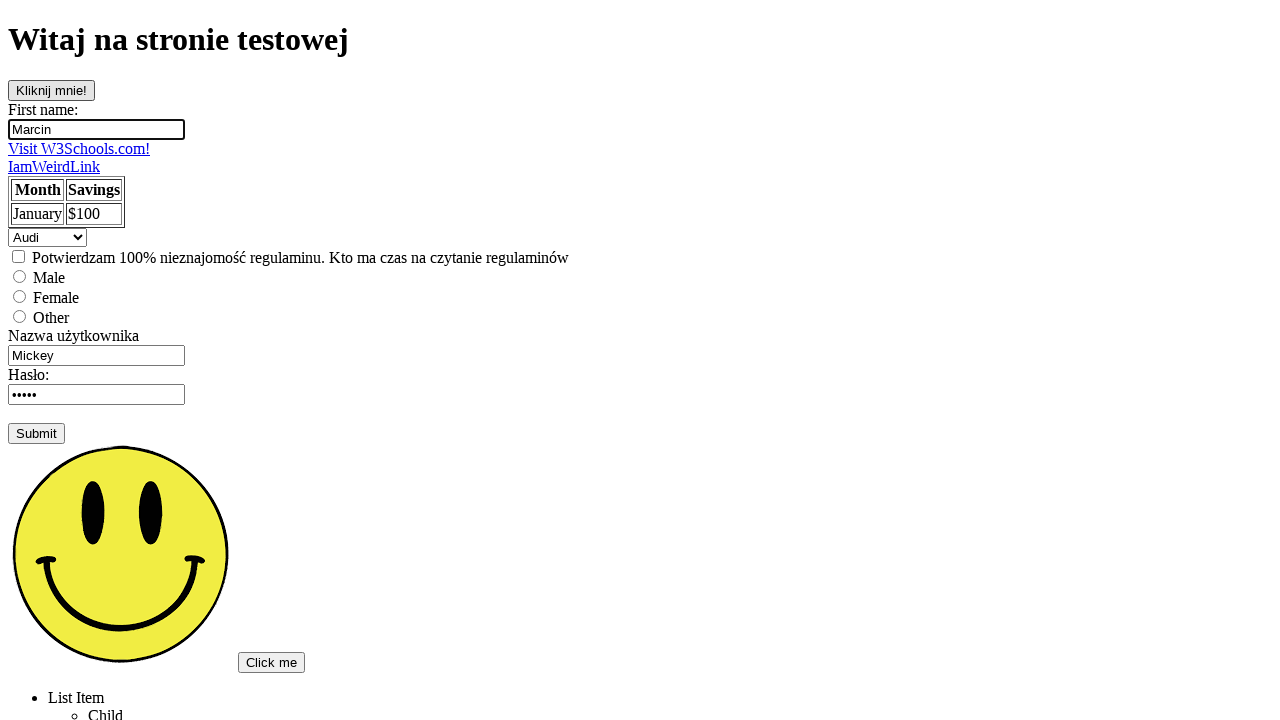